Tests the SpiceJet flight booking form by interacting with the destination input field using mouse actions to move to the element, click it, and enter a city code (BLR for Bangalore).

Starting URL: https://www.spicejet.com/

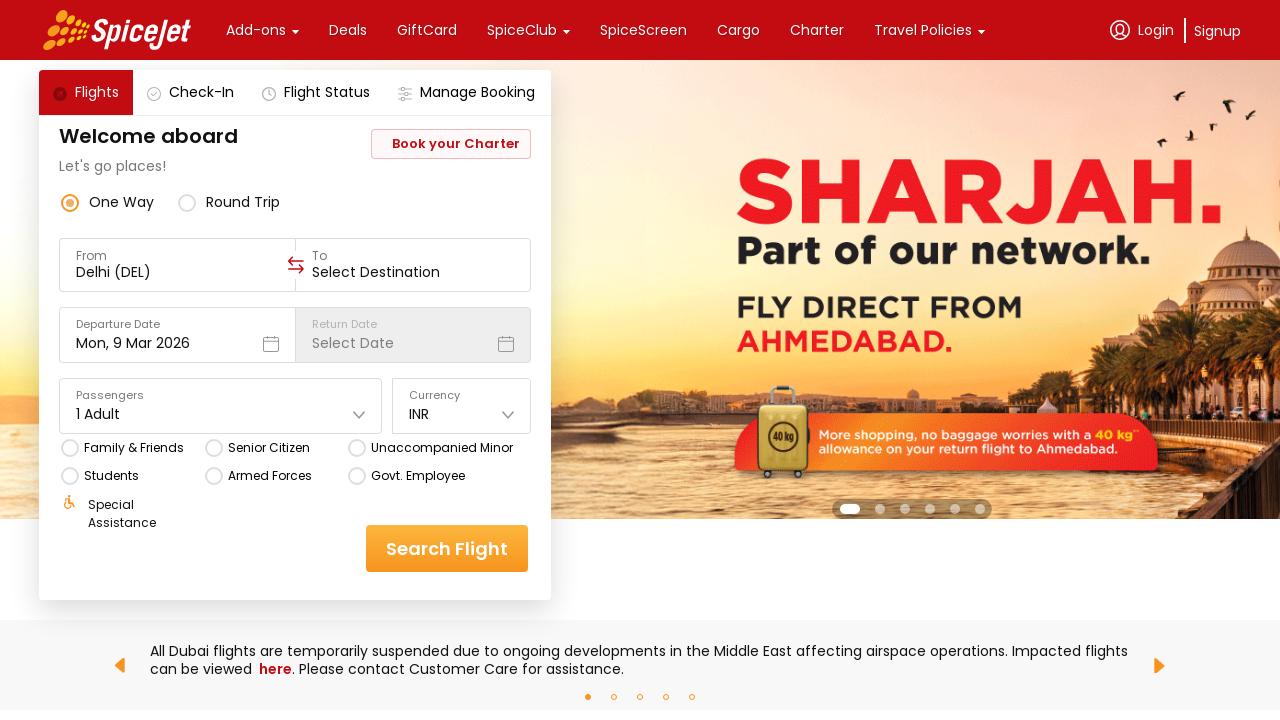

Clicked on the destination/origin input field at (178, 272) on div[data-testid='to-testID-origin'] input
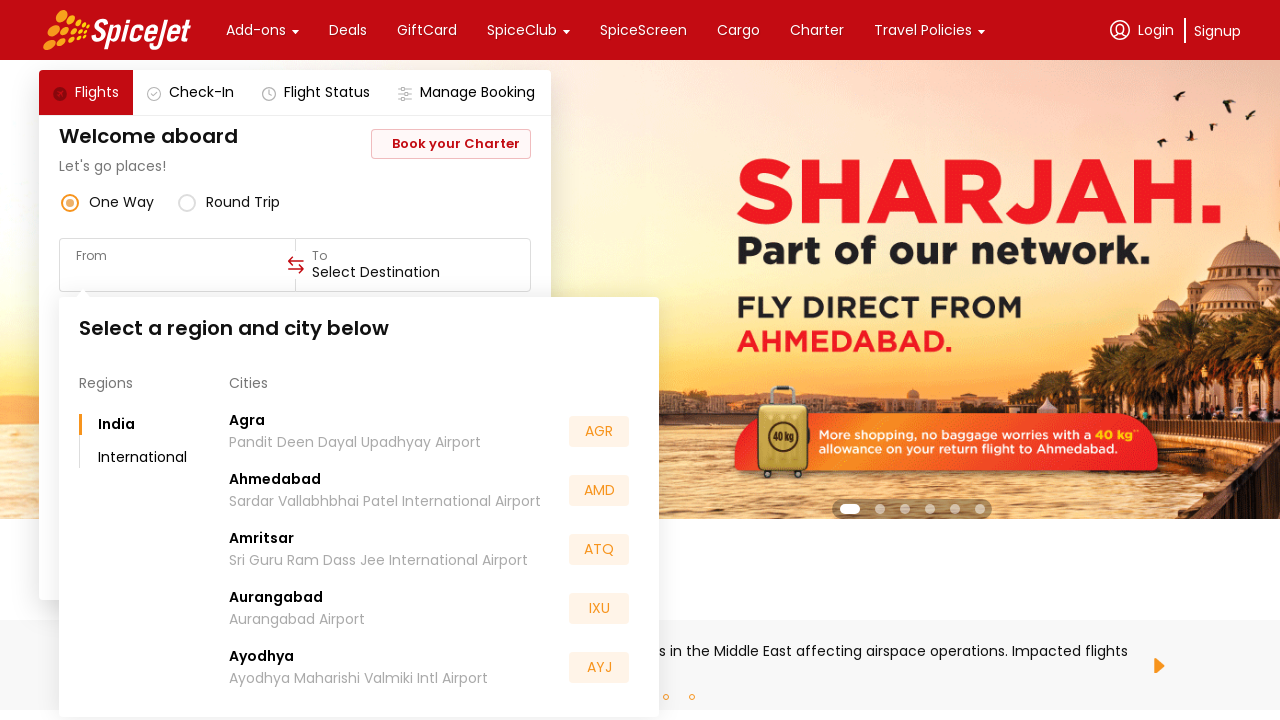

Entered city code 'BLR' (Bangalore) in the destination field on div[data-testid='to-testID-origin'] input
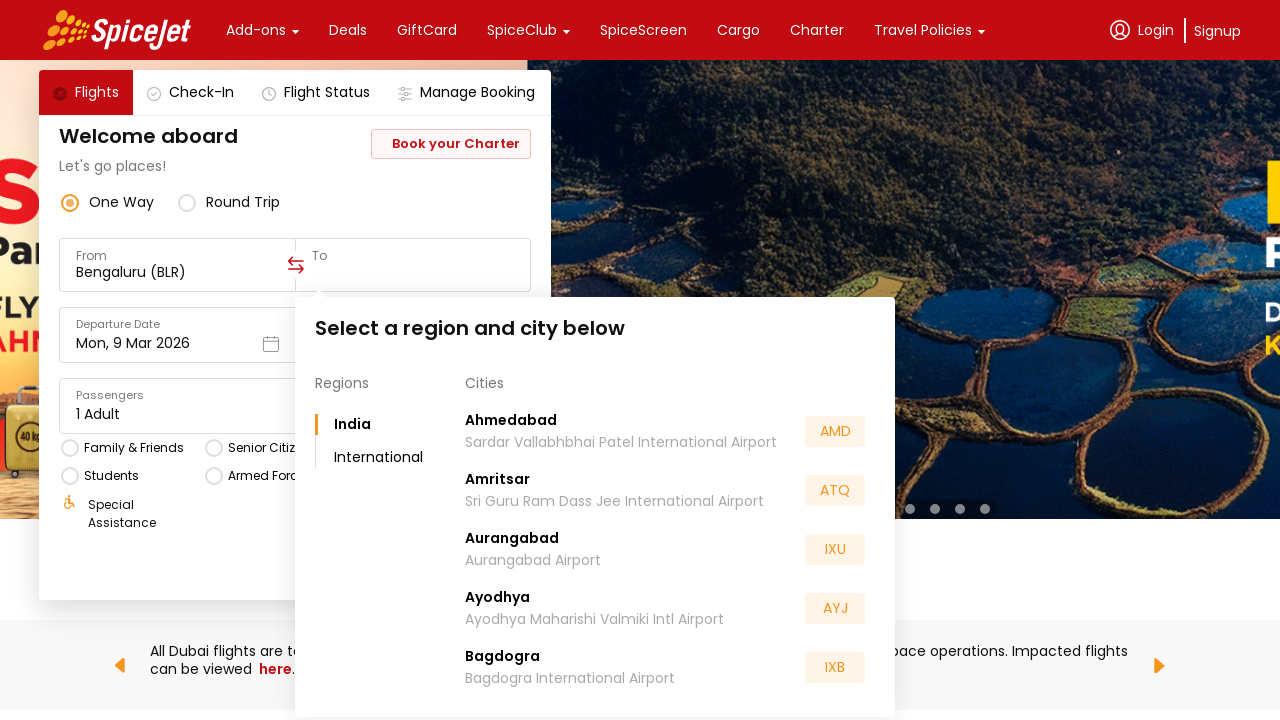

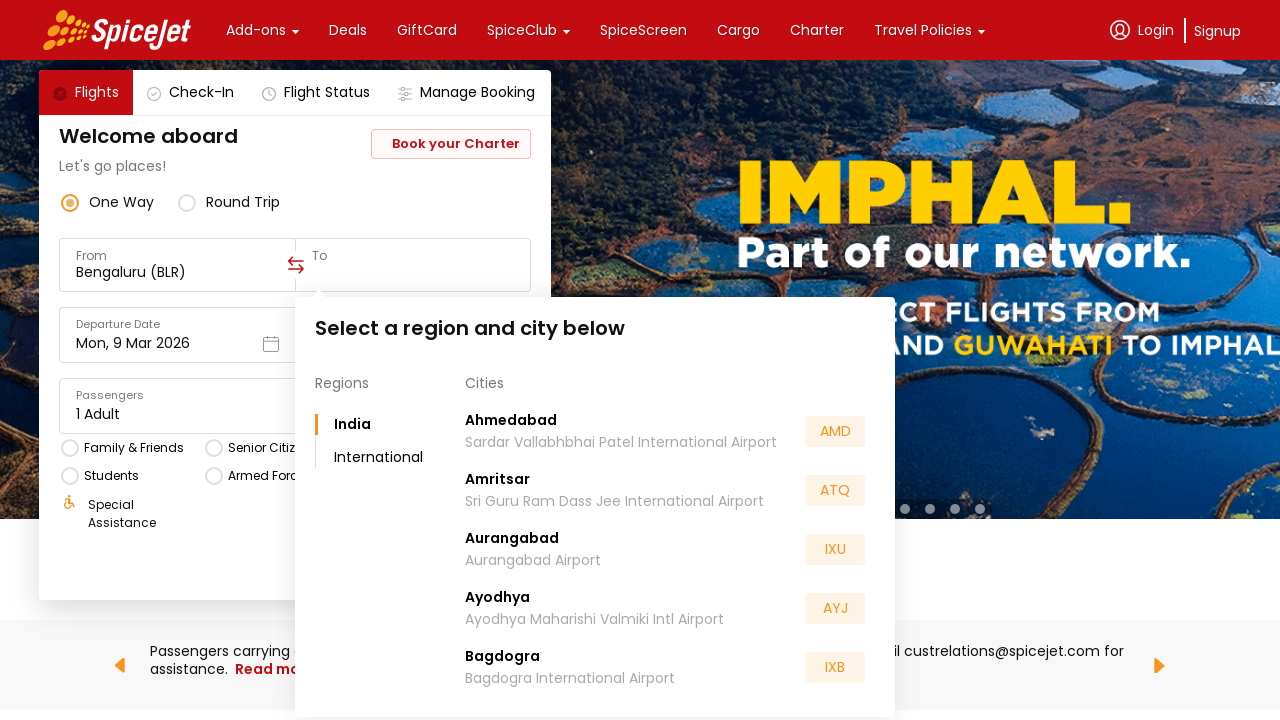